Navigates to the CafeBiz technology news page and verifies that news articles are displayed in the news listing section.

Starting URL: https://cafebiz.vn/cong-nghe.chn

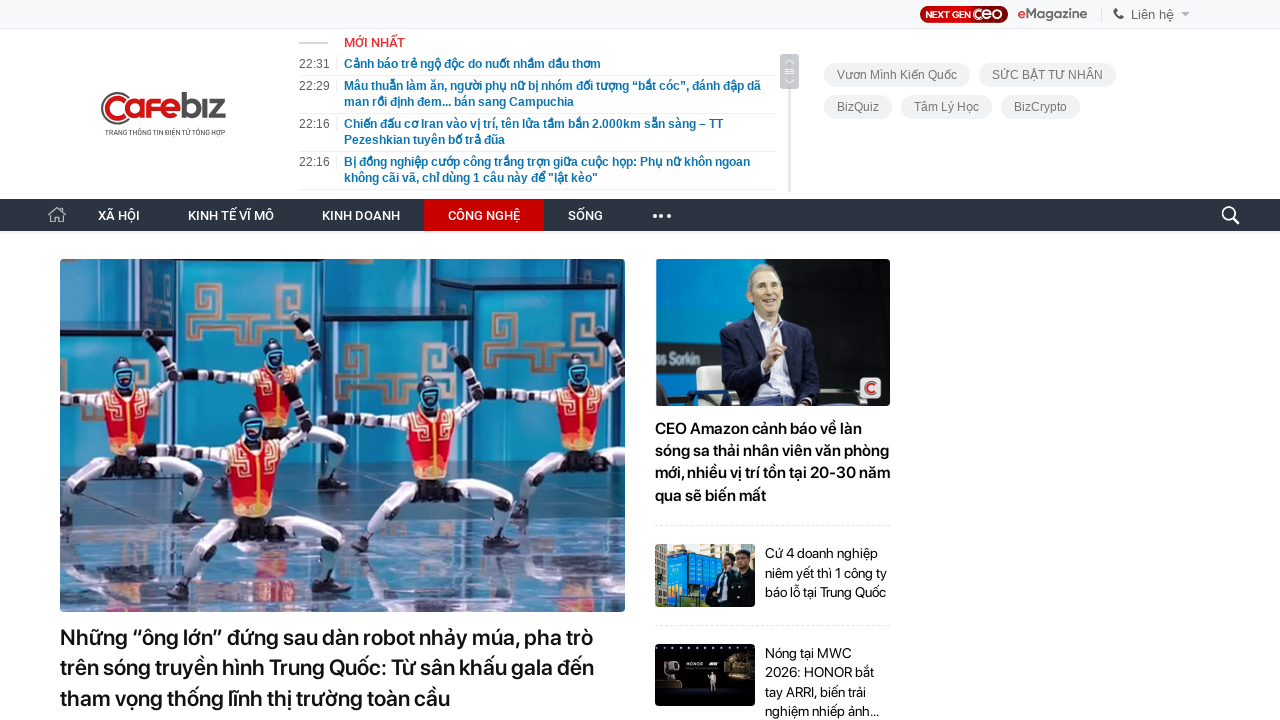

Navigated to CafeBiz technology news page
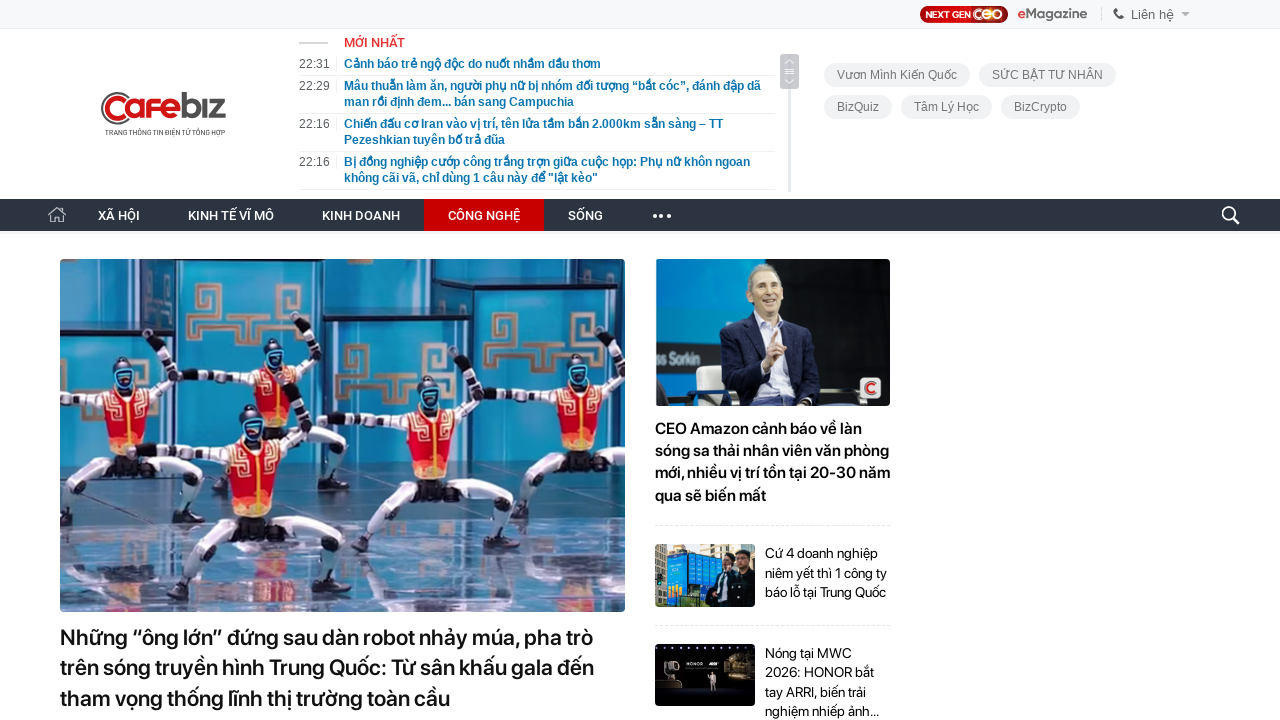

Main news wrapper loaded
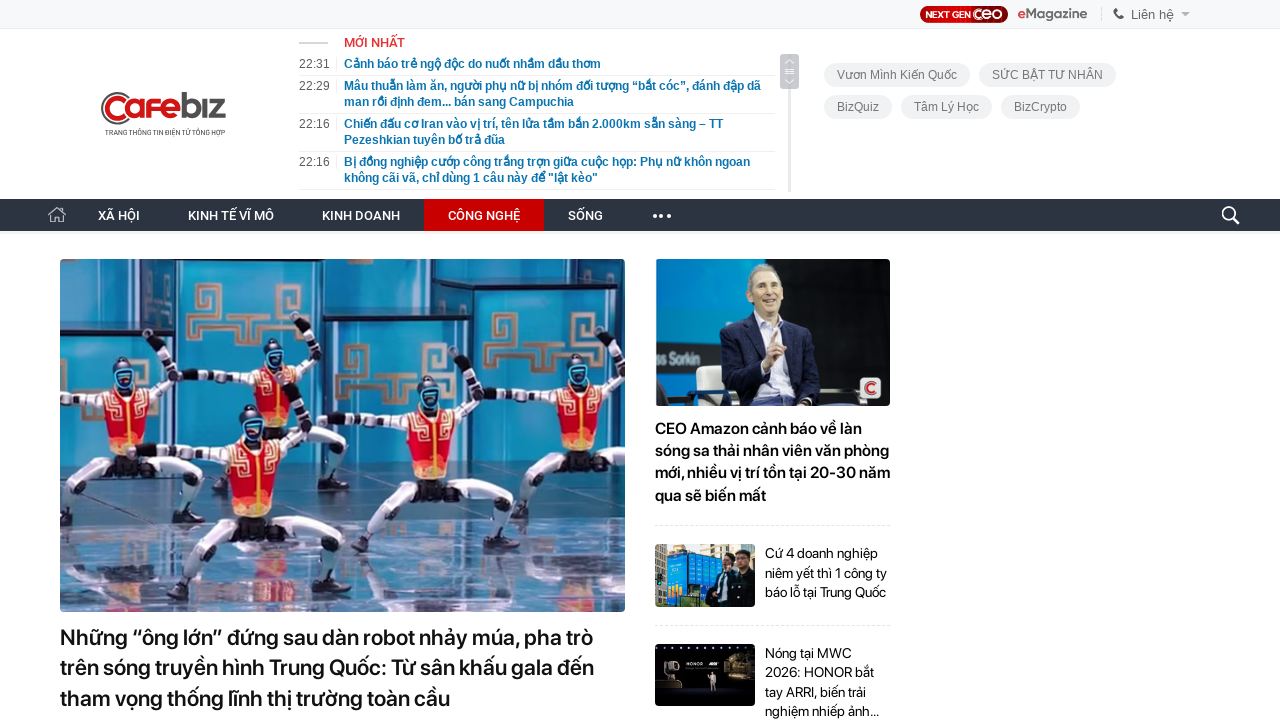

News article boxes are present in the listing section
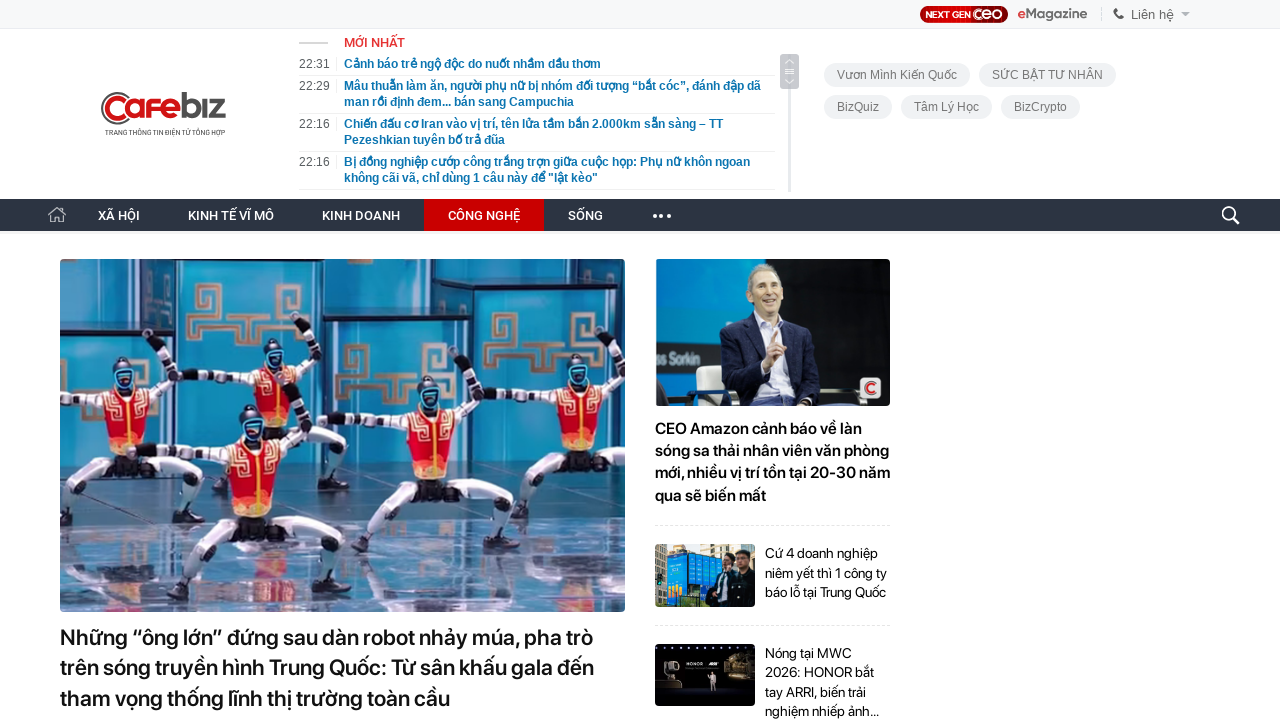

News article titles are visible
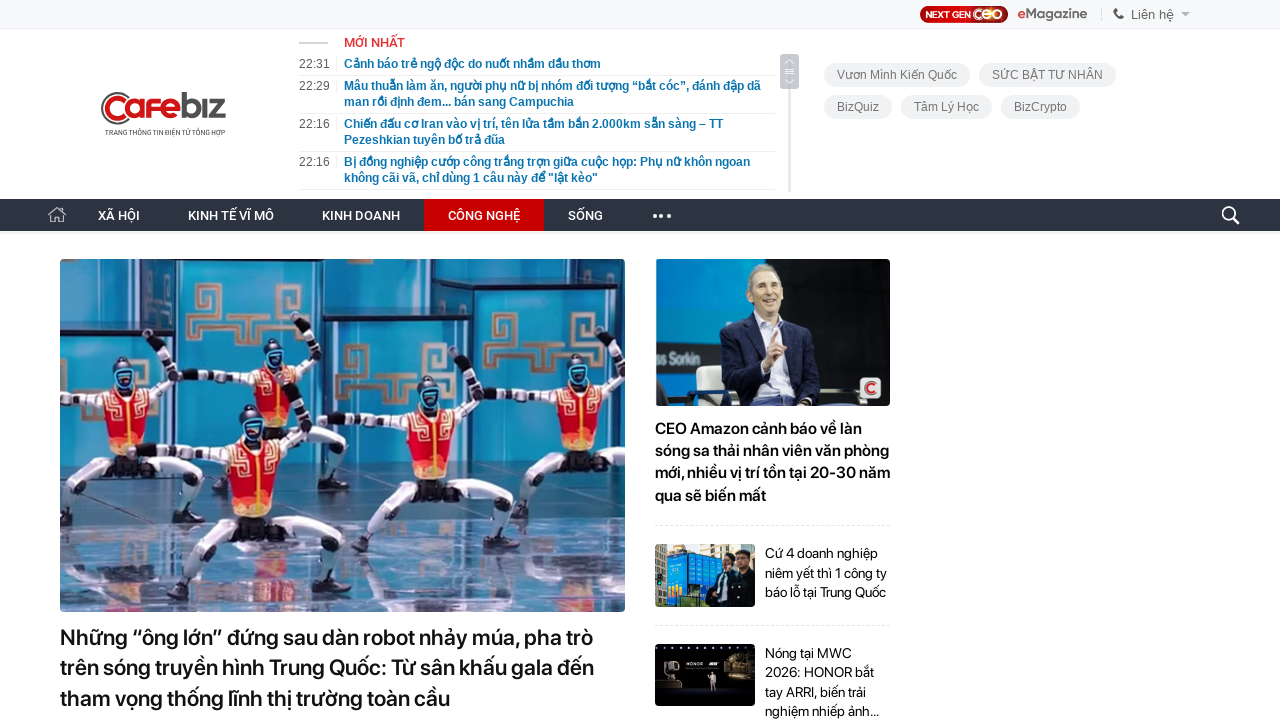

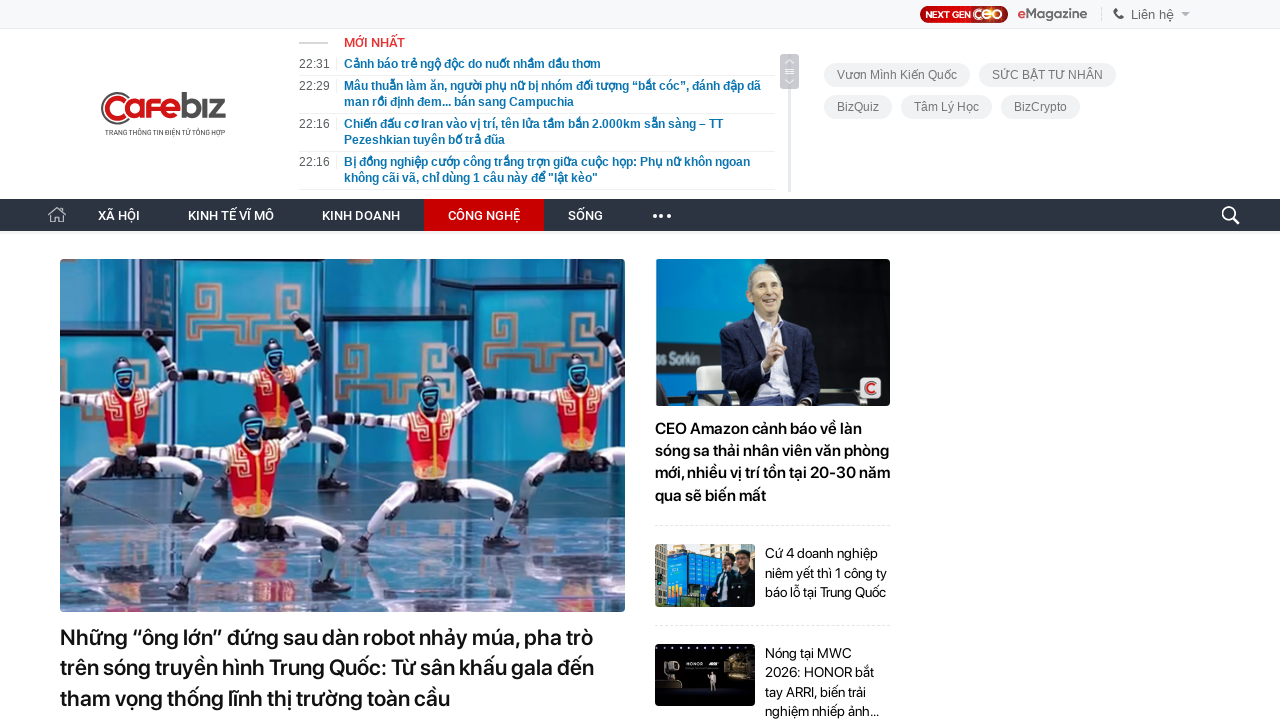